Tests form submission by filling in first name, last name, selecting gender, entering mobile number, and submitting the form

Starting URL: https://demoqa.com/automation-practice-form

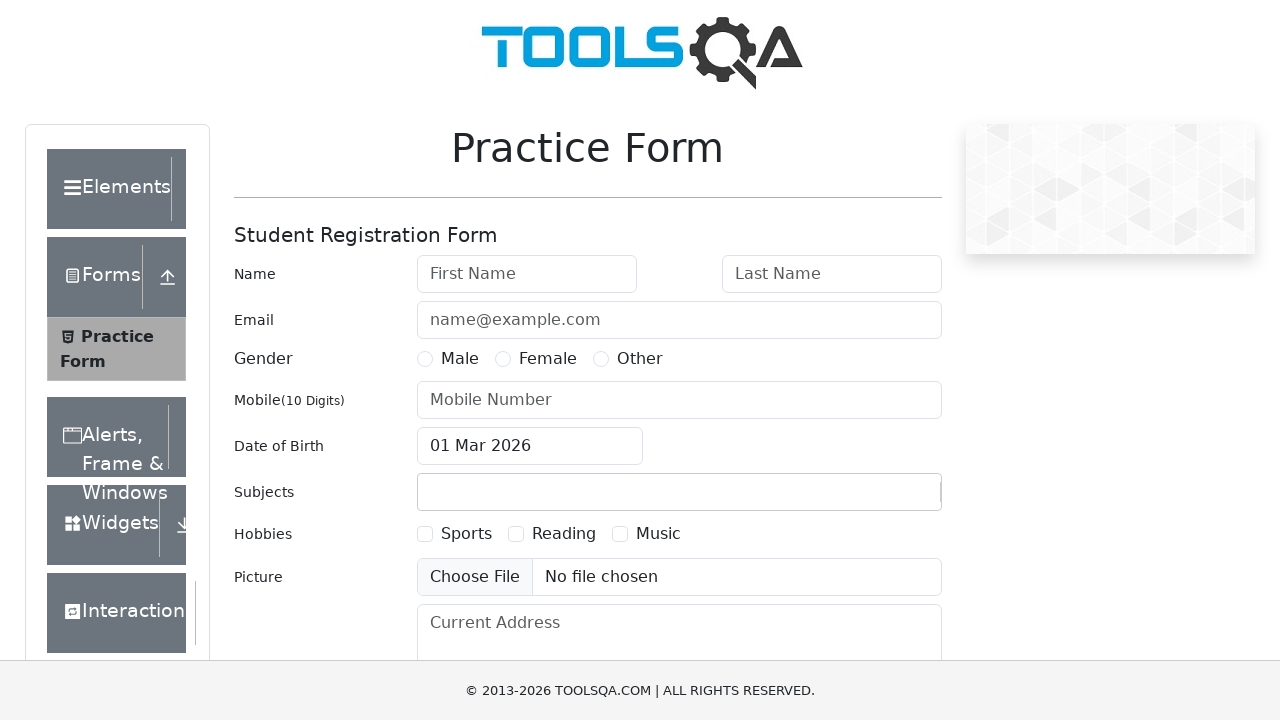

Filled first name field with 'Anastasia' on #firstName
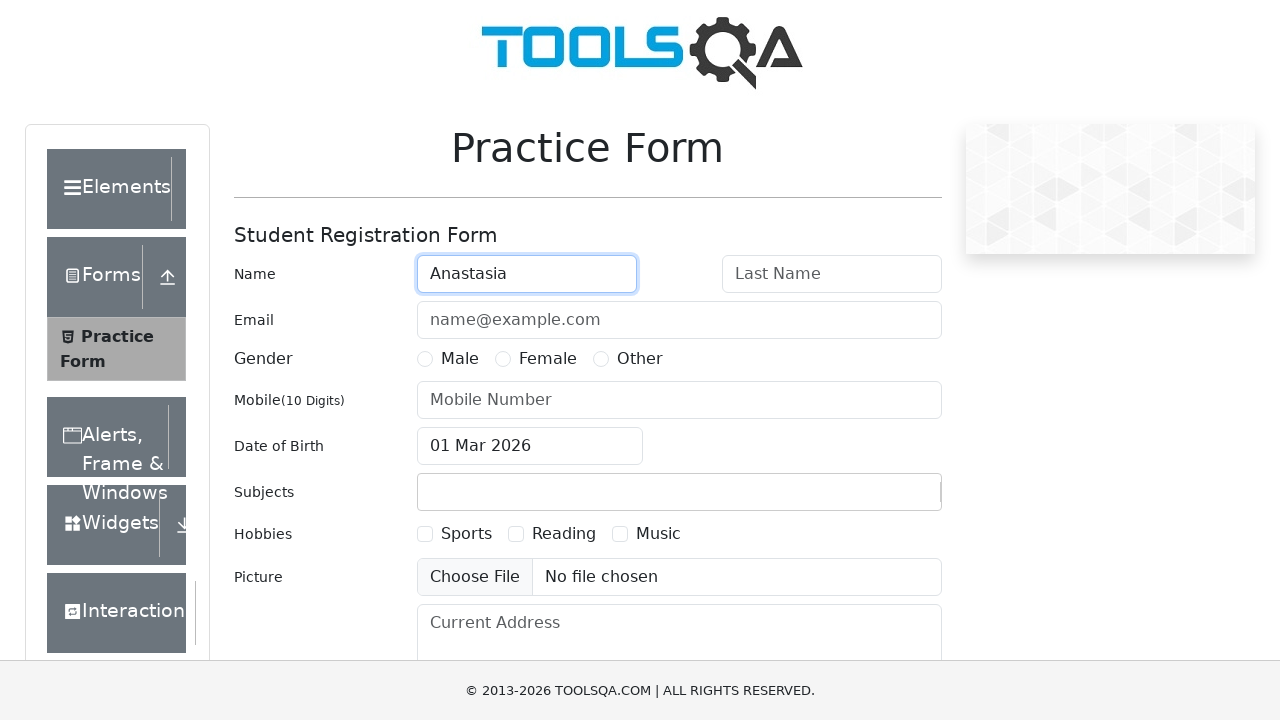

Filled last name field with 'Belugina' on #lastName
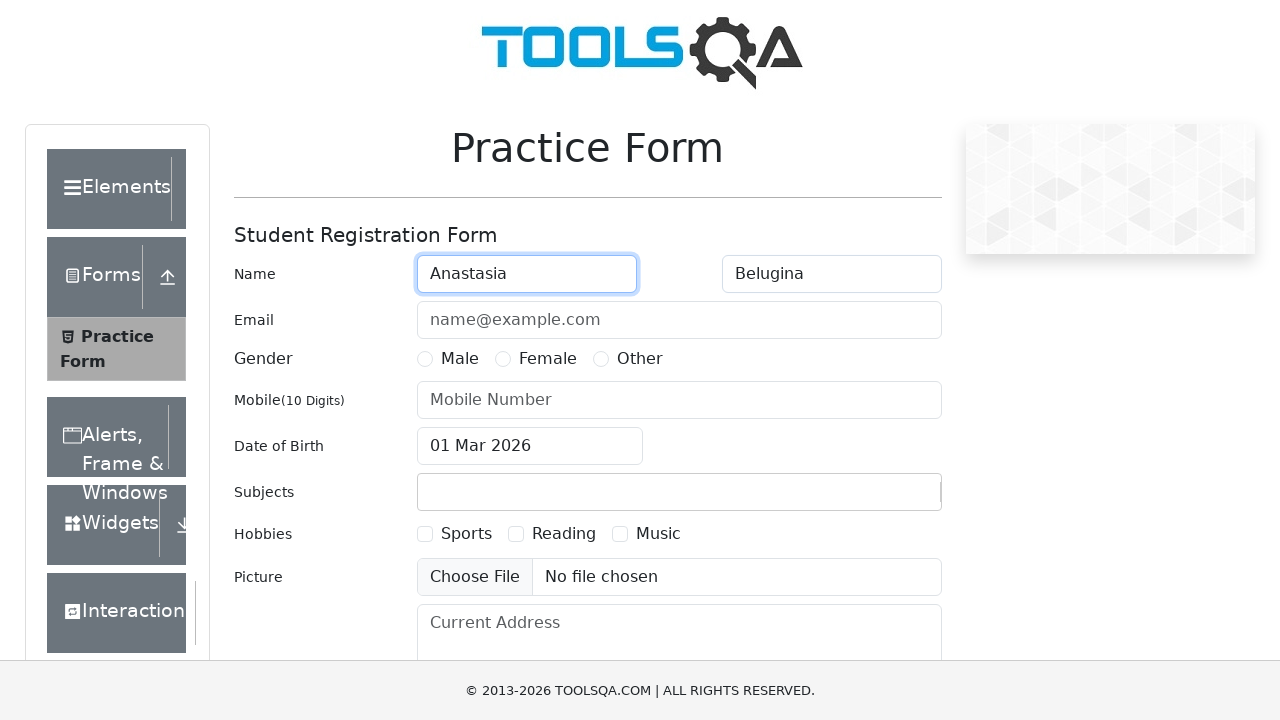

Selected Female gender option at (548, 359) on label:text('Female')
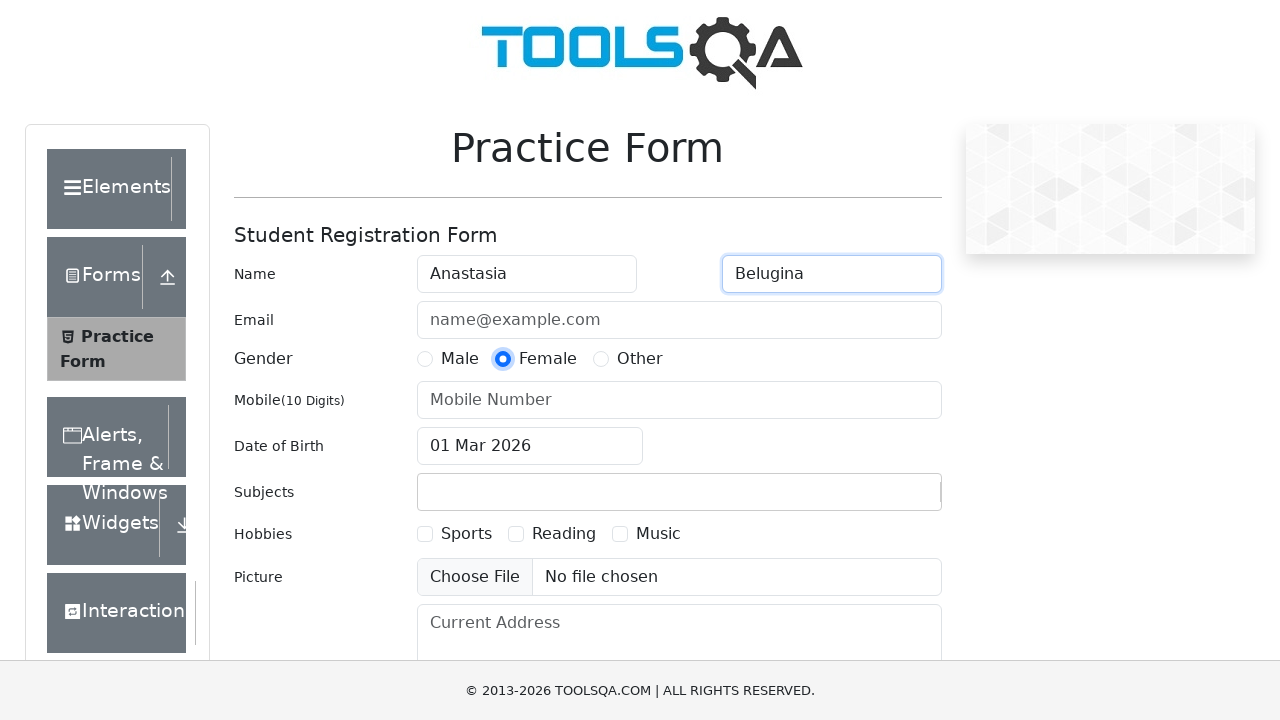

Filled mobile number field with '1234567890' on #userNumber
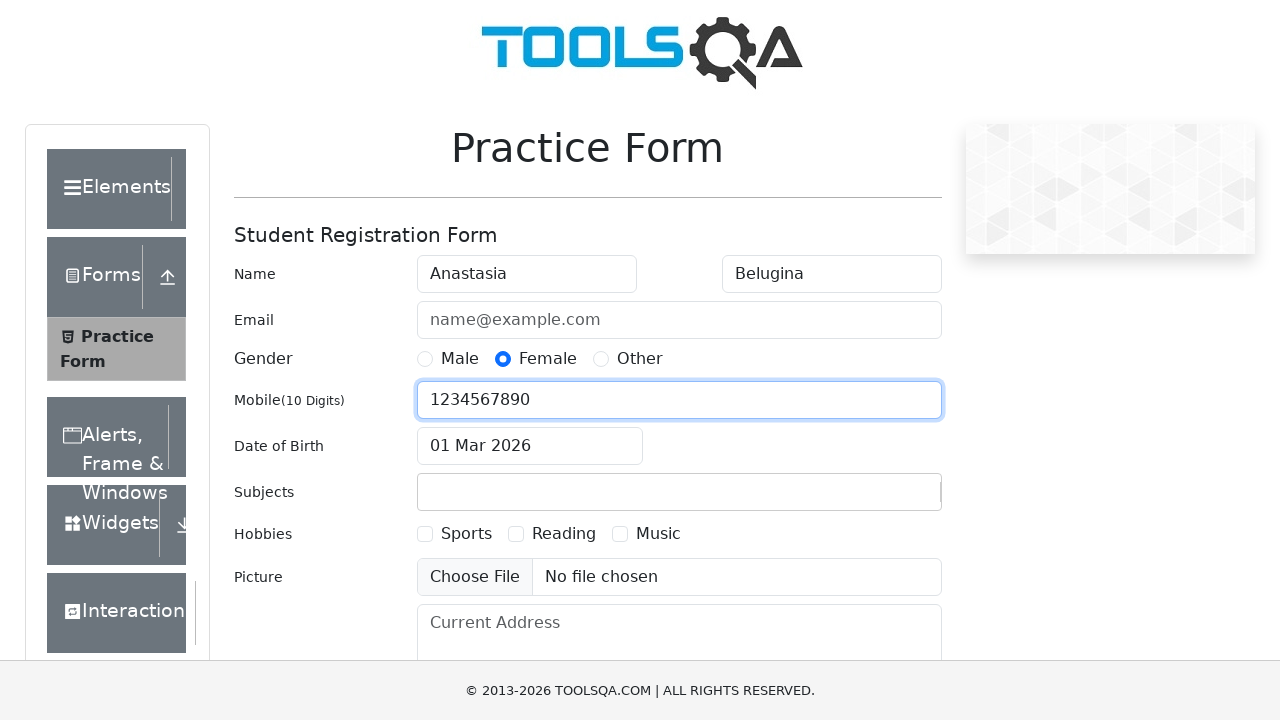

Clicked submit button to submit the form at (885, 499) on #submit
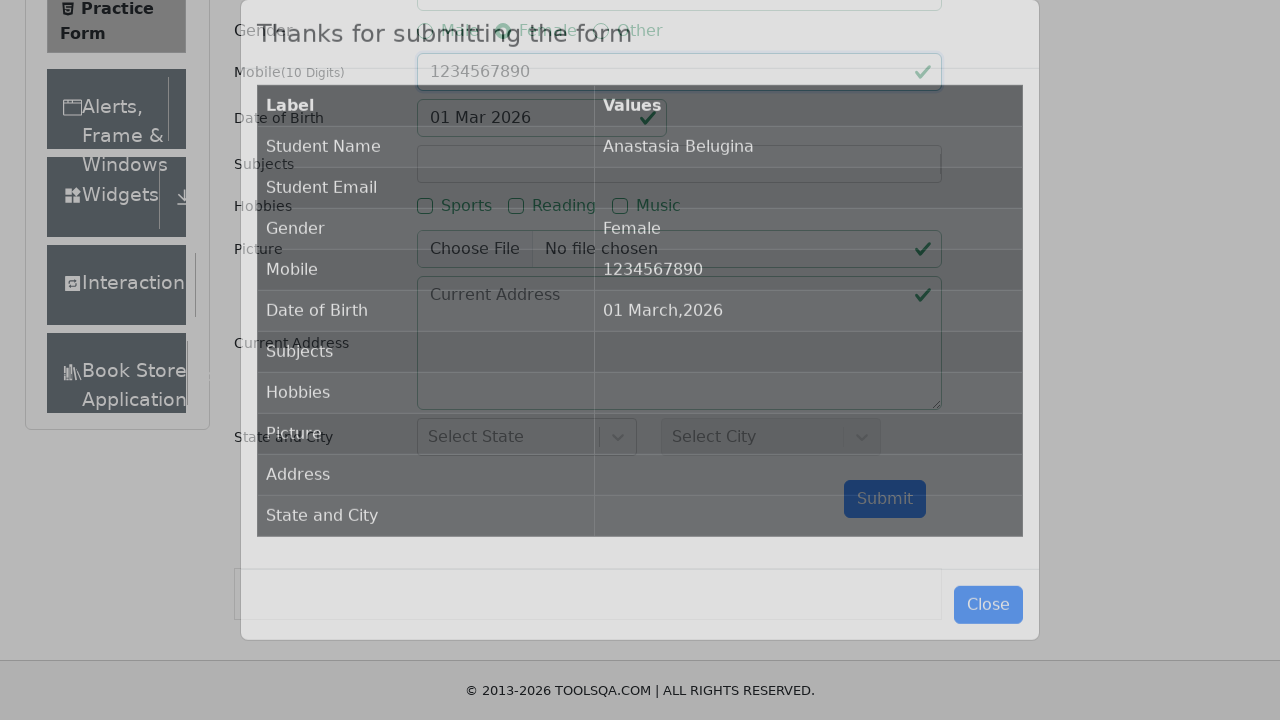

Form submission confirmation modal appeared
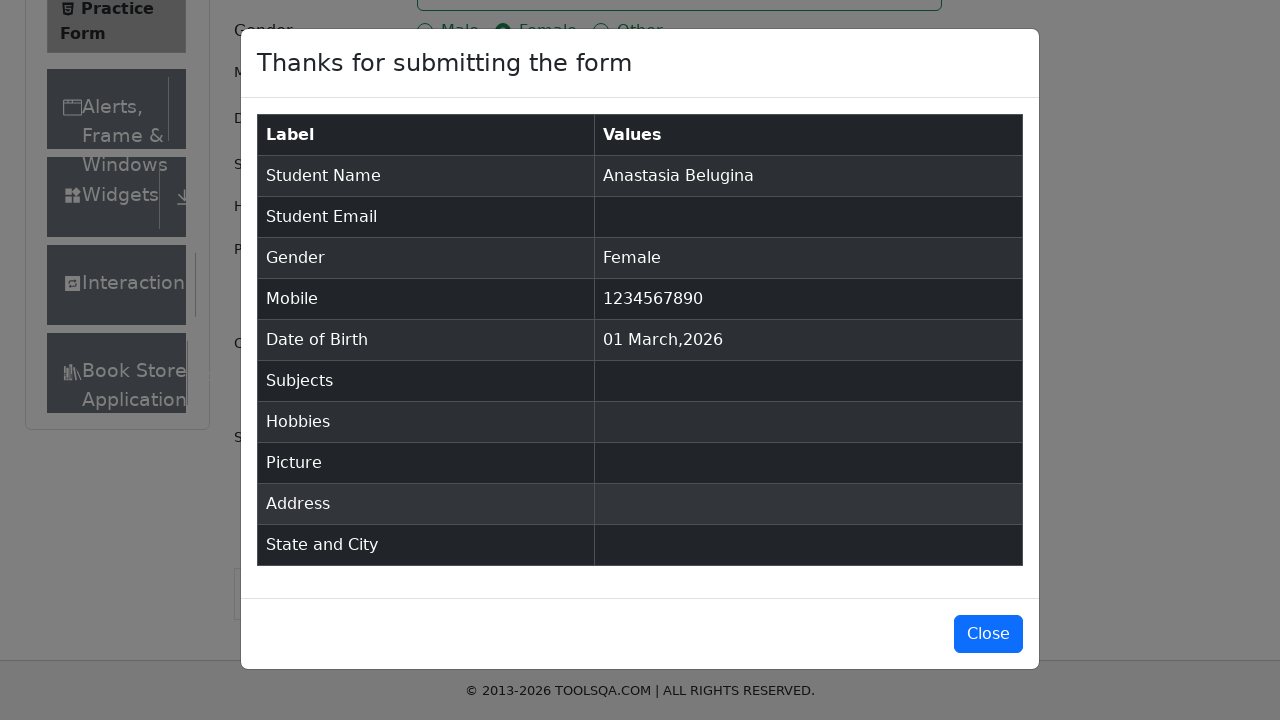

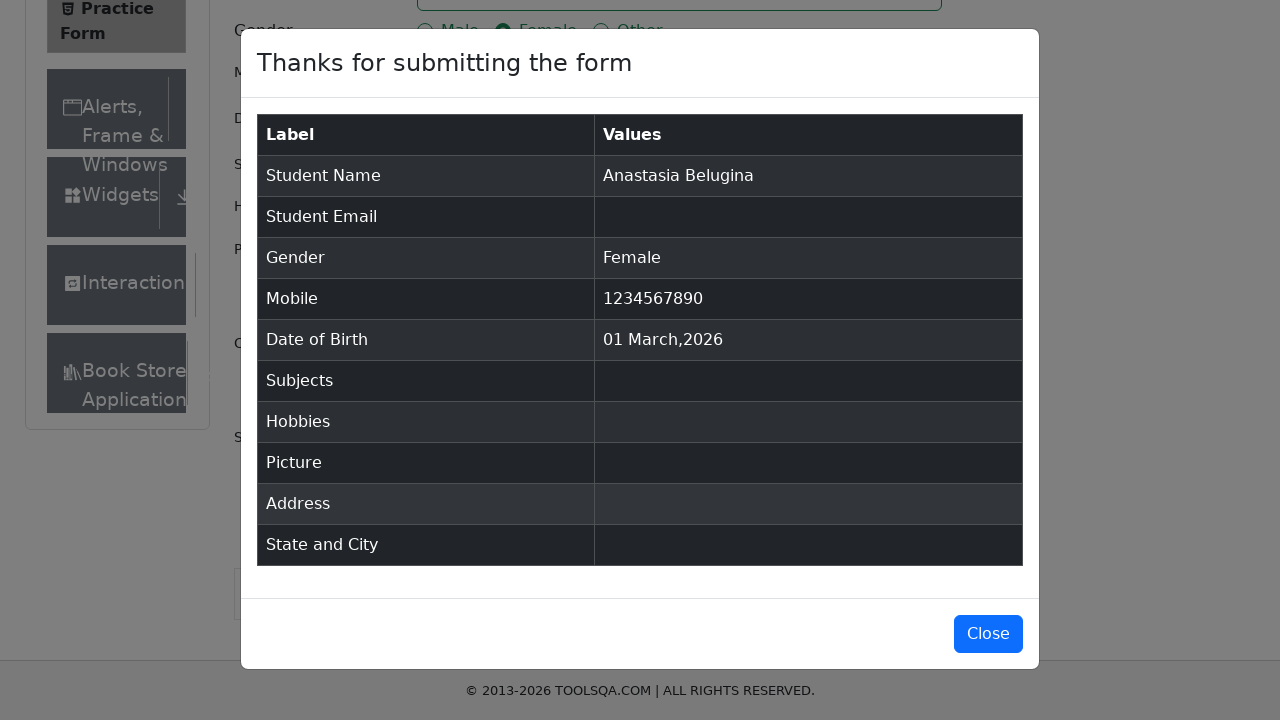